Navigates to OrangeHRM demo site and adjusts the browser window size

Starting URL: https://opensource-demo.orangehrmlive.com/

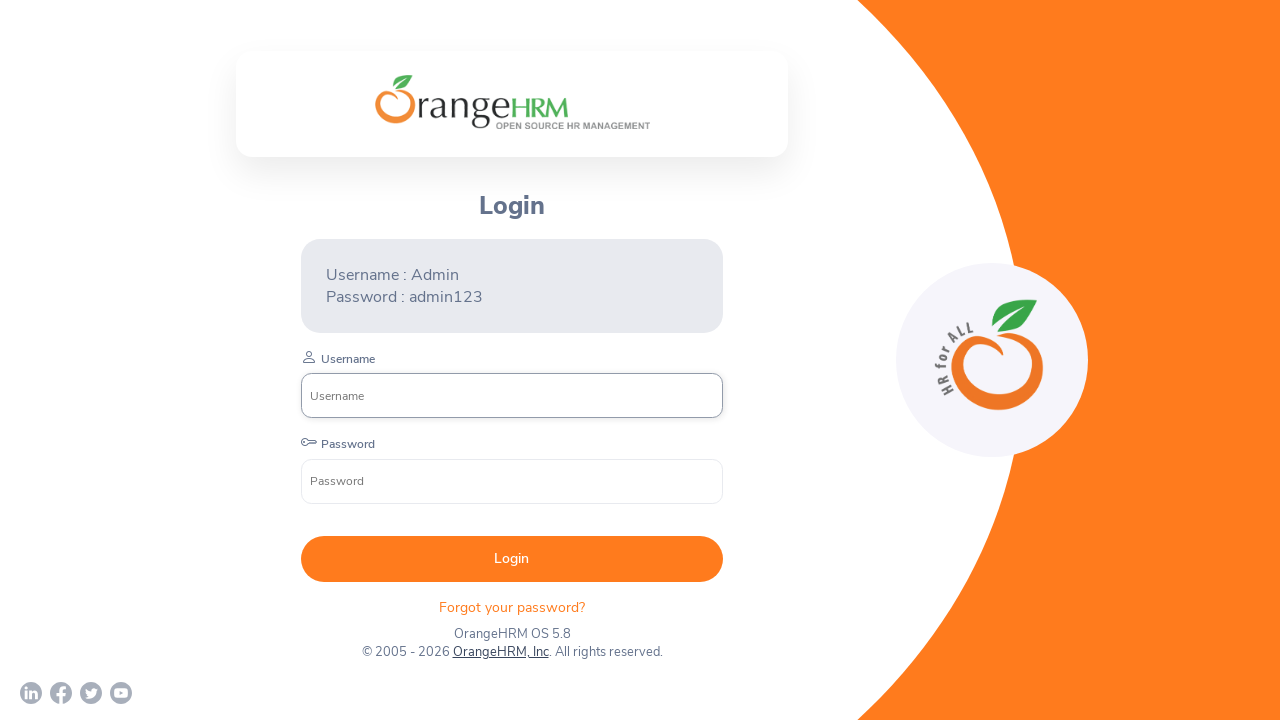

Waited for OrangeHRM demo page to load (domcontentloaded)
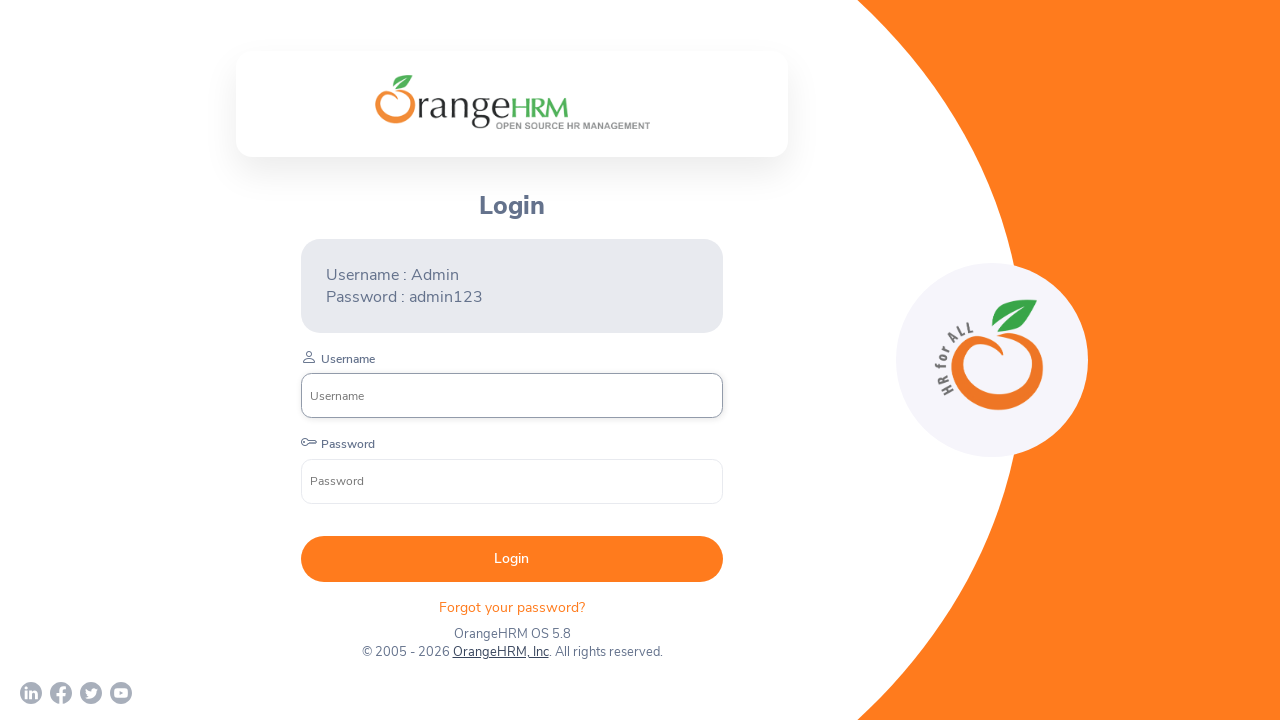

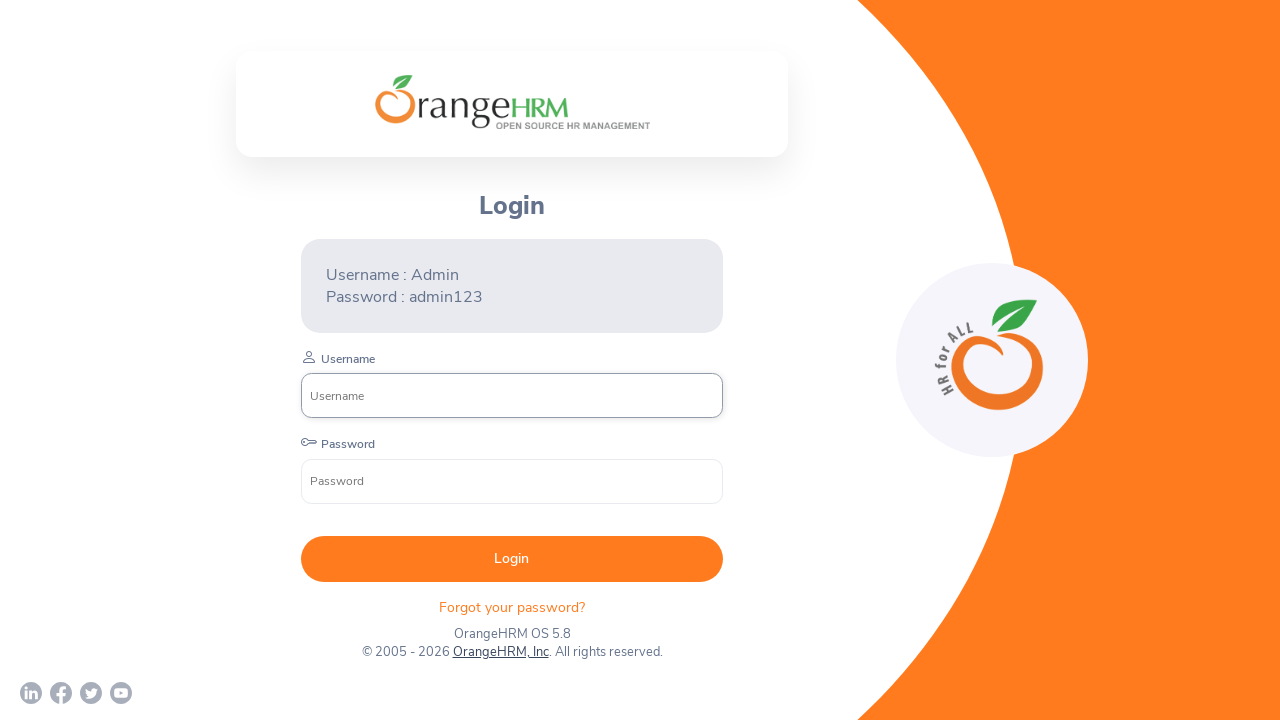